Tests email subscription functionality on the homepage by filling the subscription email input and clicking the subscribe button

Starting URL: http://automationexercise.com

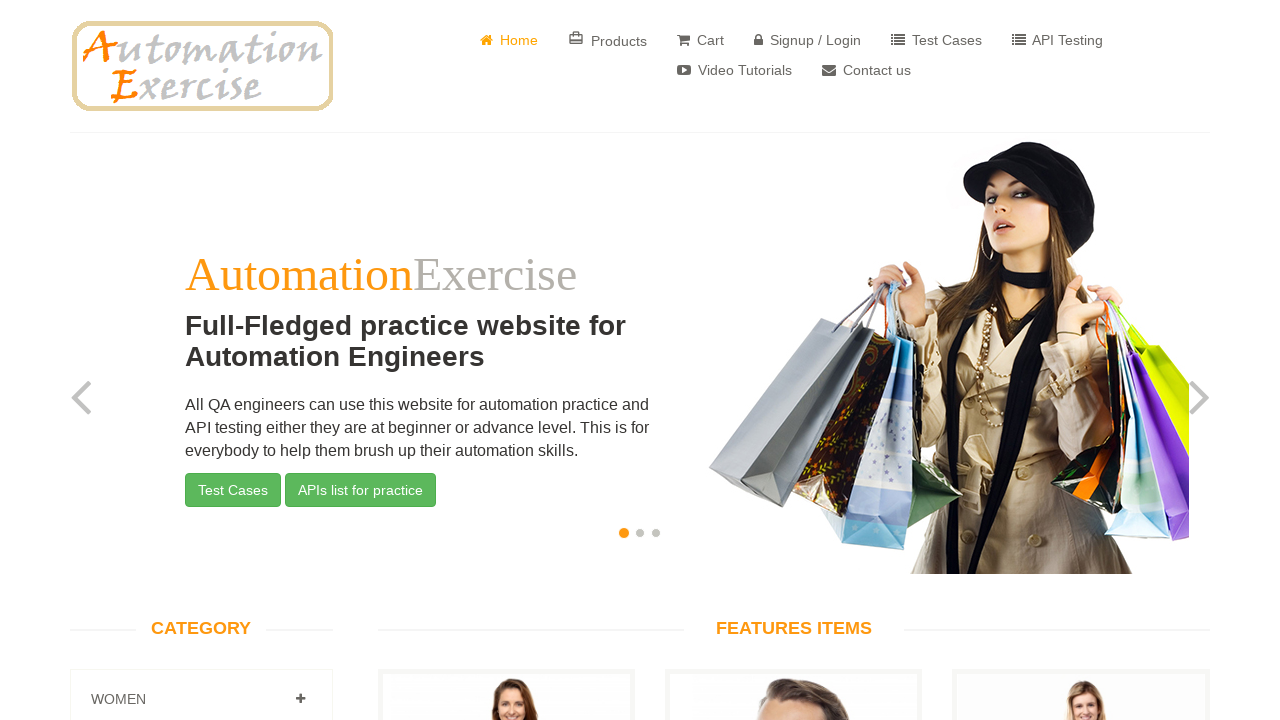

Subscription email input field became visible
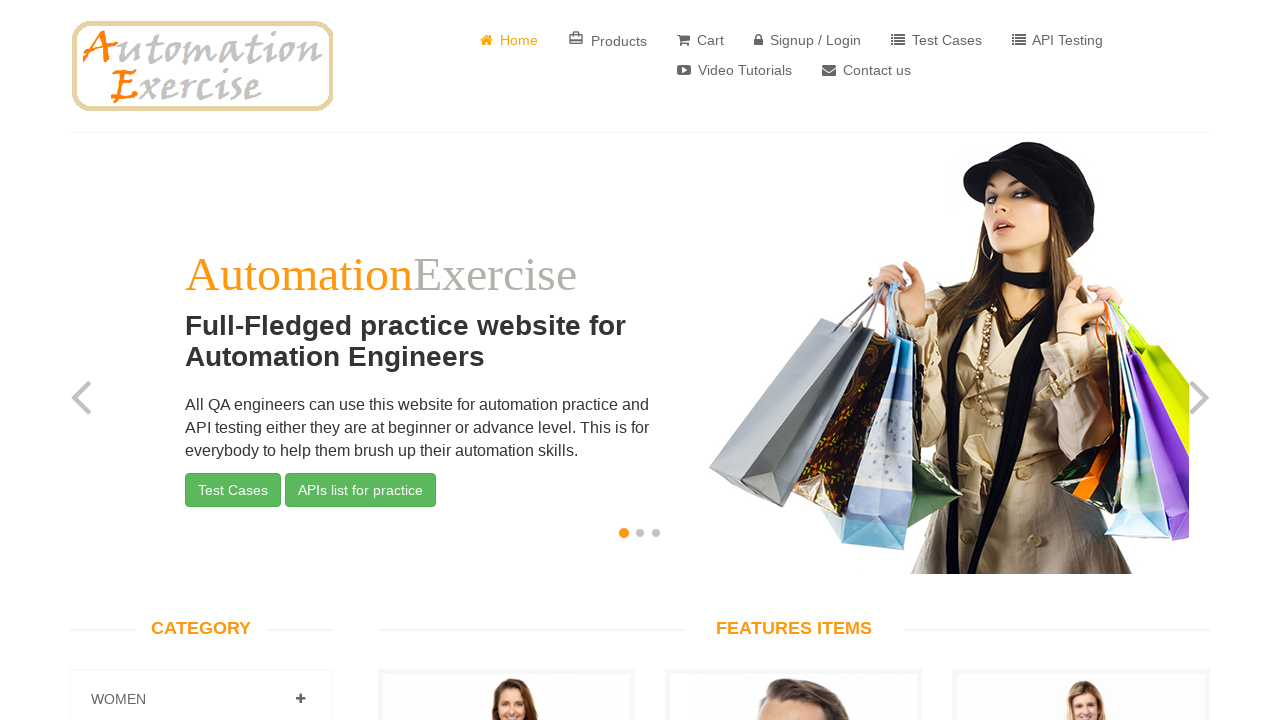

Filled subscription email input with 'testsubscription@email.com' on input[id='susbscribe_email']
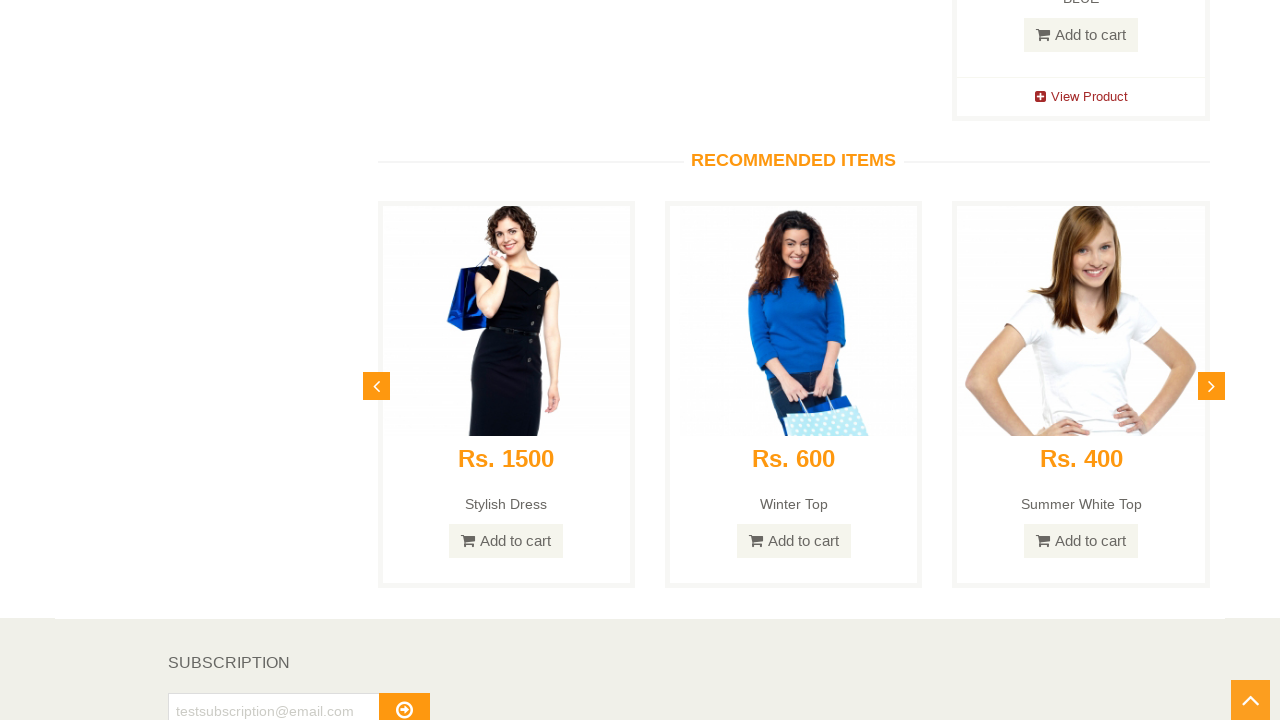

Clicked subscribe button at (404, 702) on button[id='subscribe']
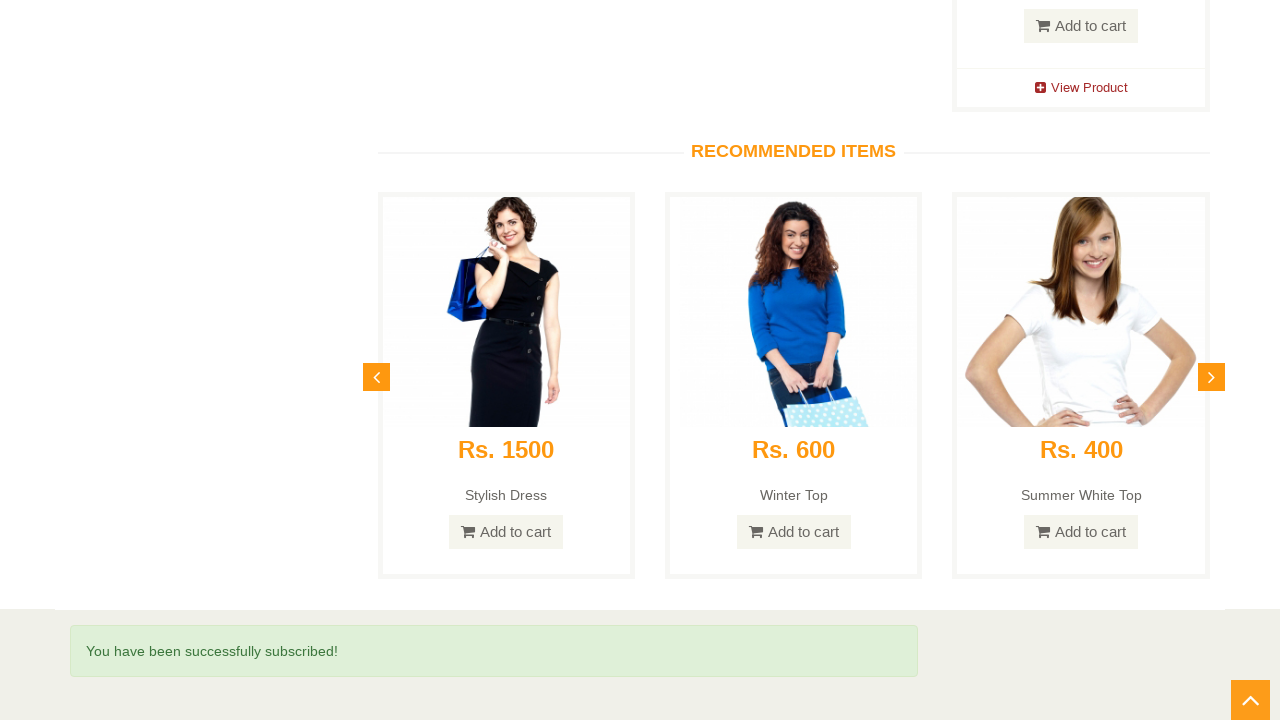

Success message 'You have been successfully subscribed!' appeared
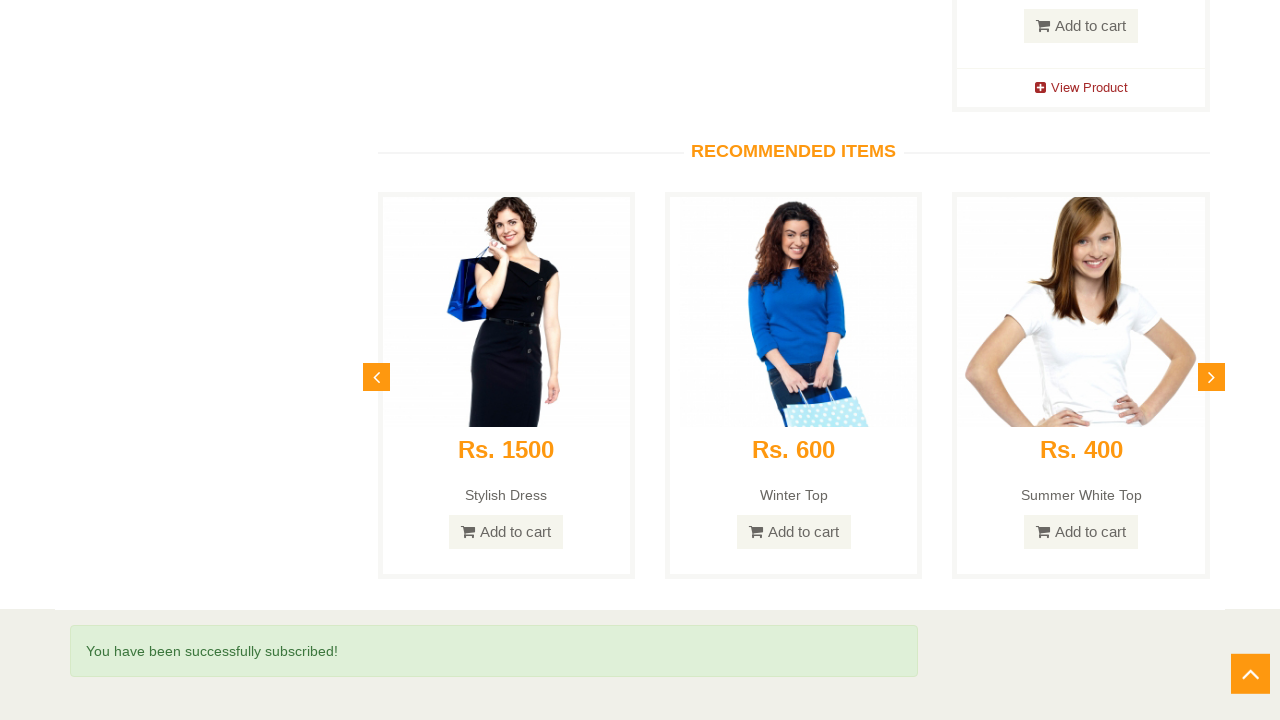

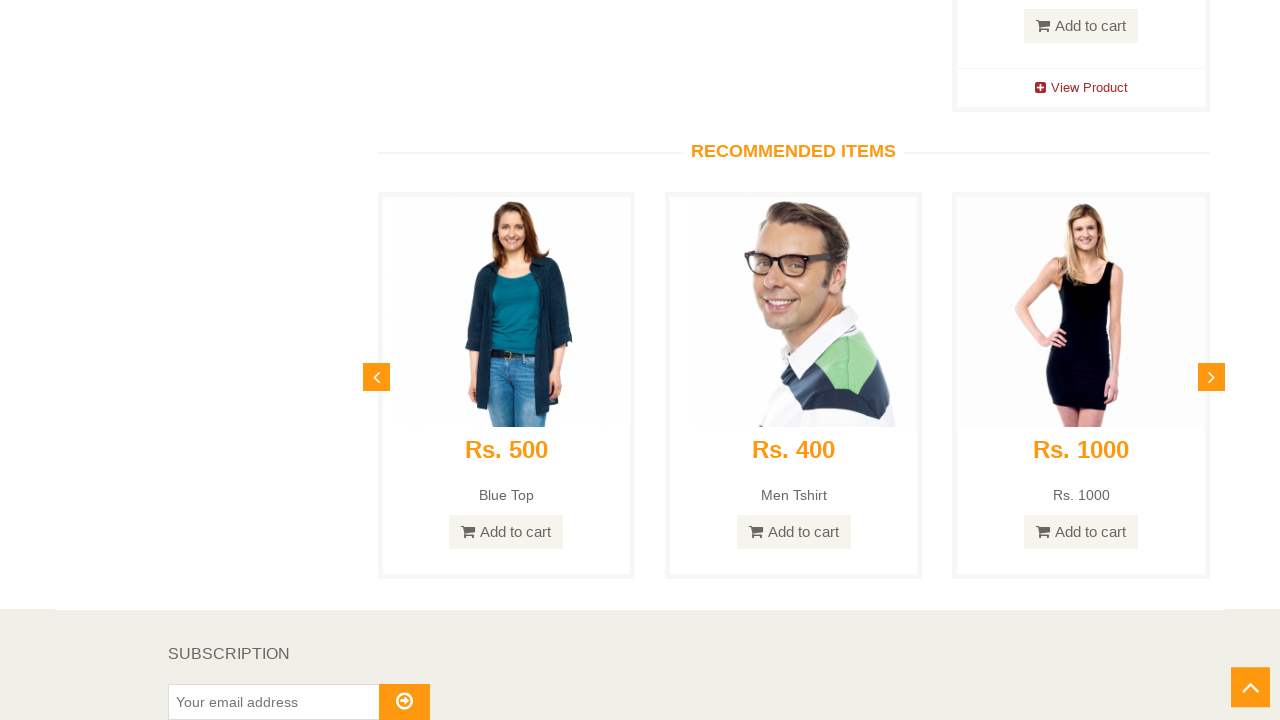